Navigates to ClockTab website and verifies clock digits are displayed

Starting URL: http://www.clocktab.com/

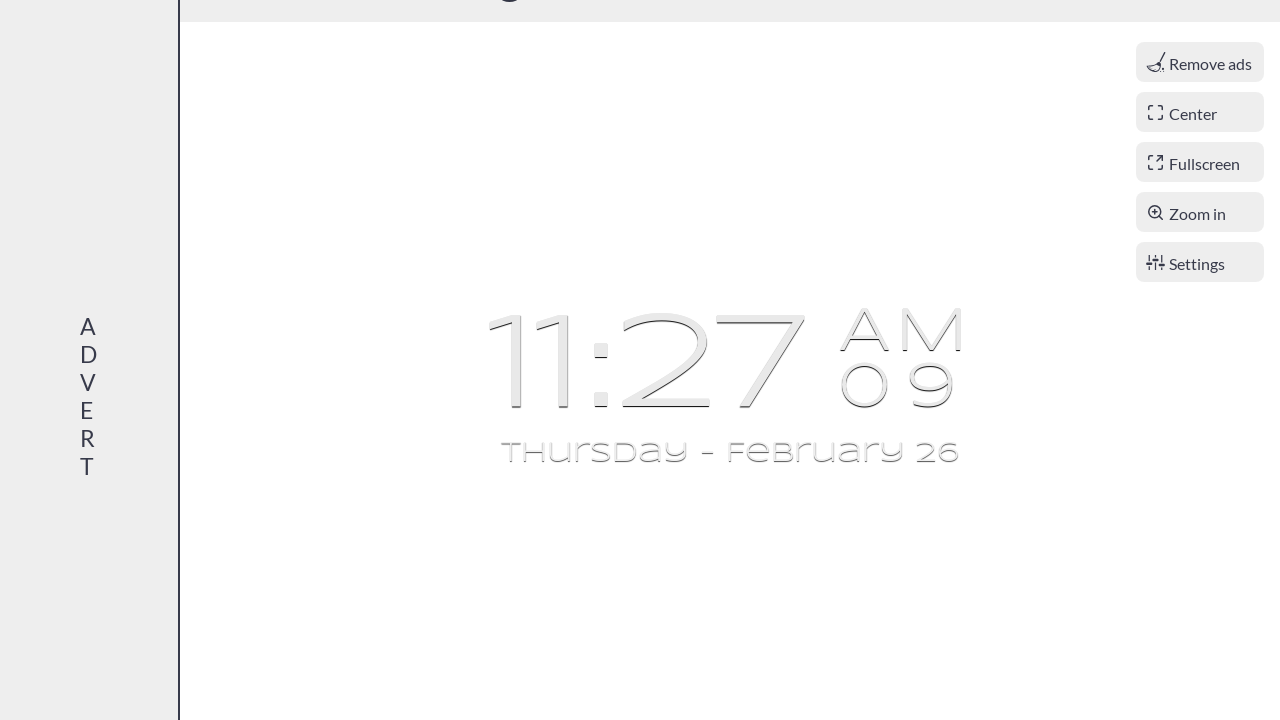

Waited for clock digit 1 element to be visible
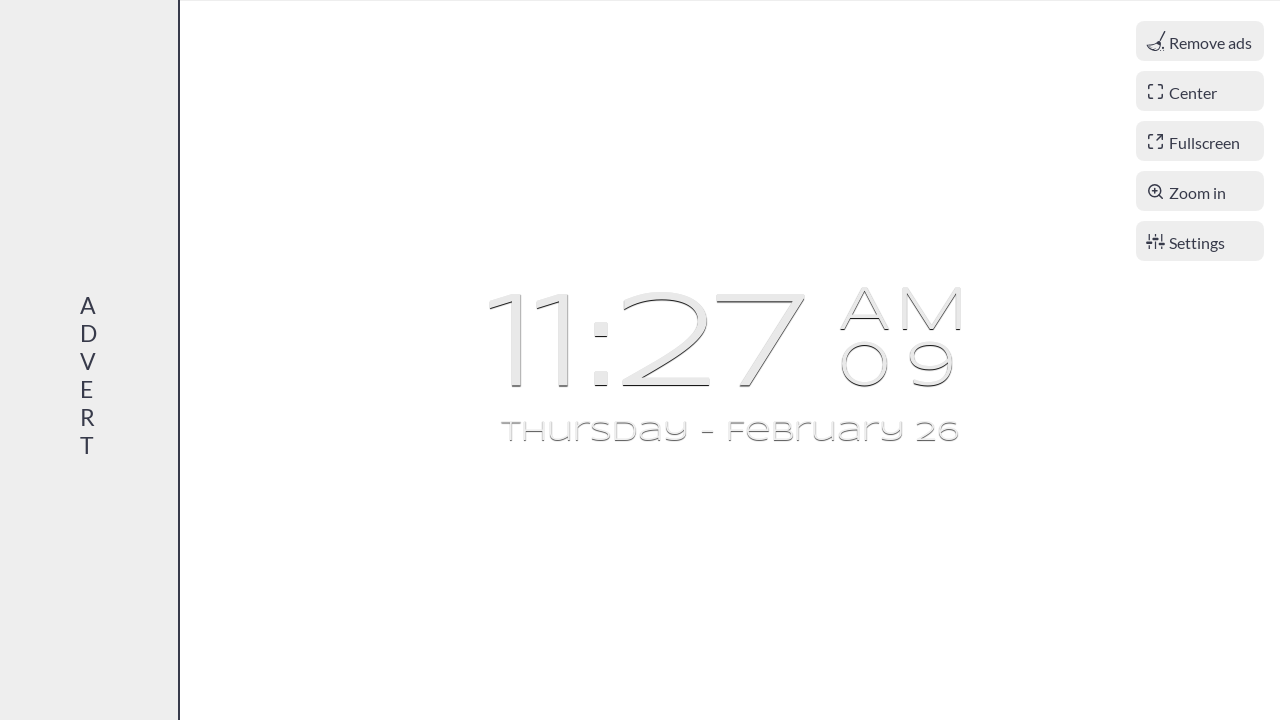

Waited for clock digit 2 element to be visible
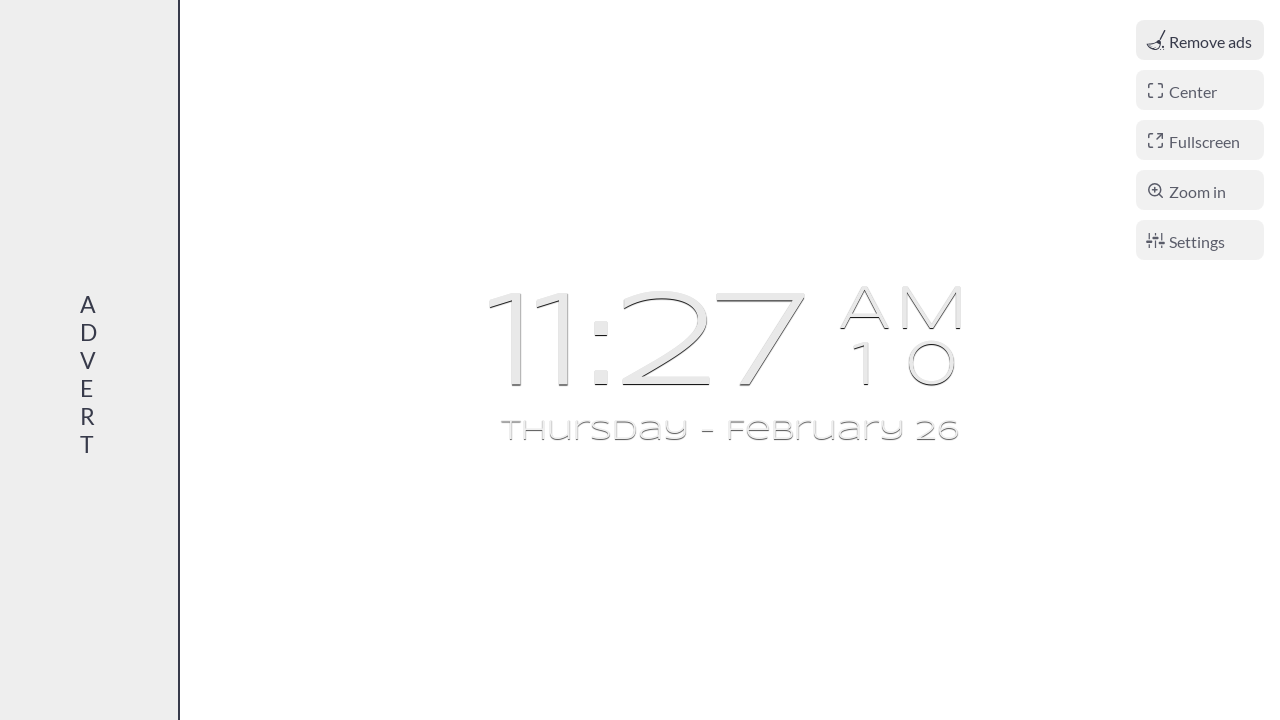

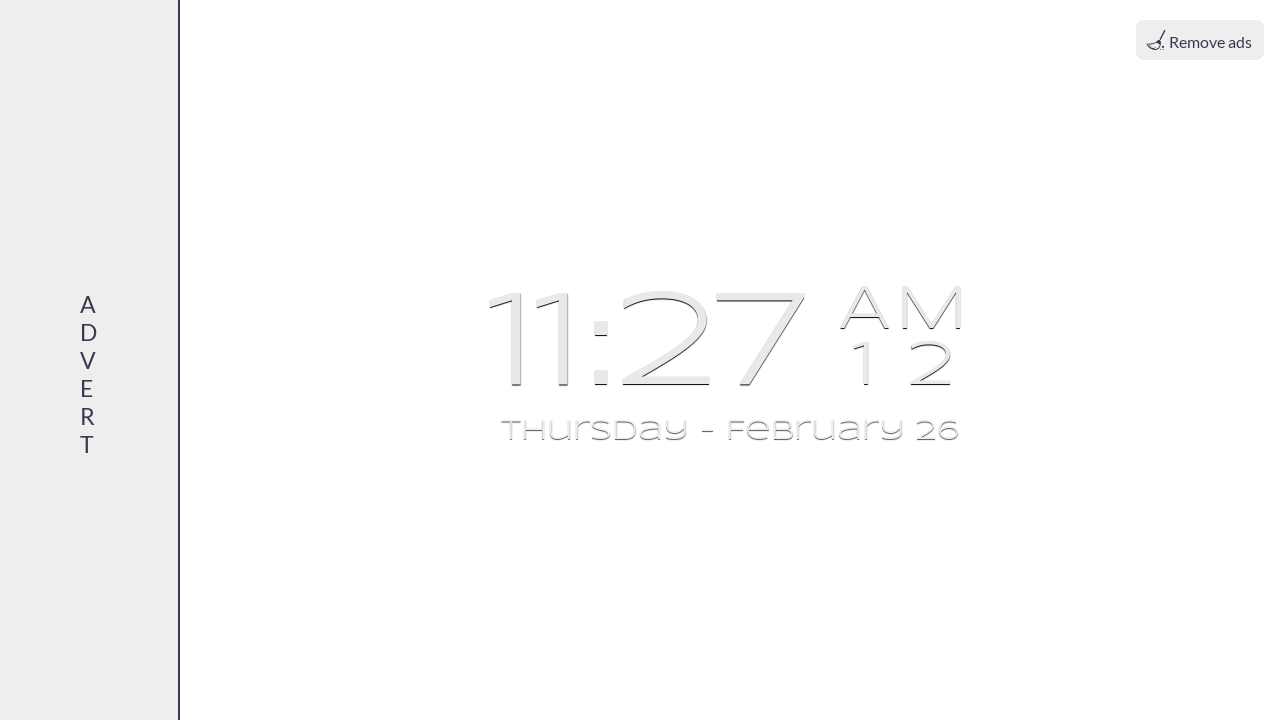